Navigates to a GitHub repository file, retrieves the code content, then navigates to a paste service and fills in the title and code content into the form fields.

Starting URL: https://github.com/Tayyab7404/AutomationTesting/blob/main/GettingStarted/FirstScript.java

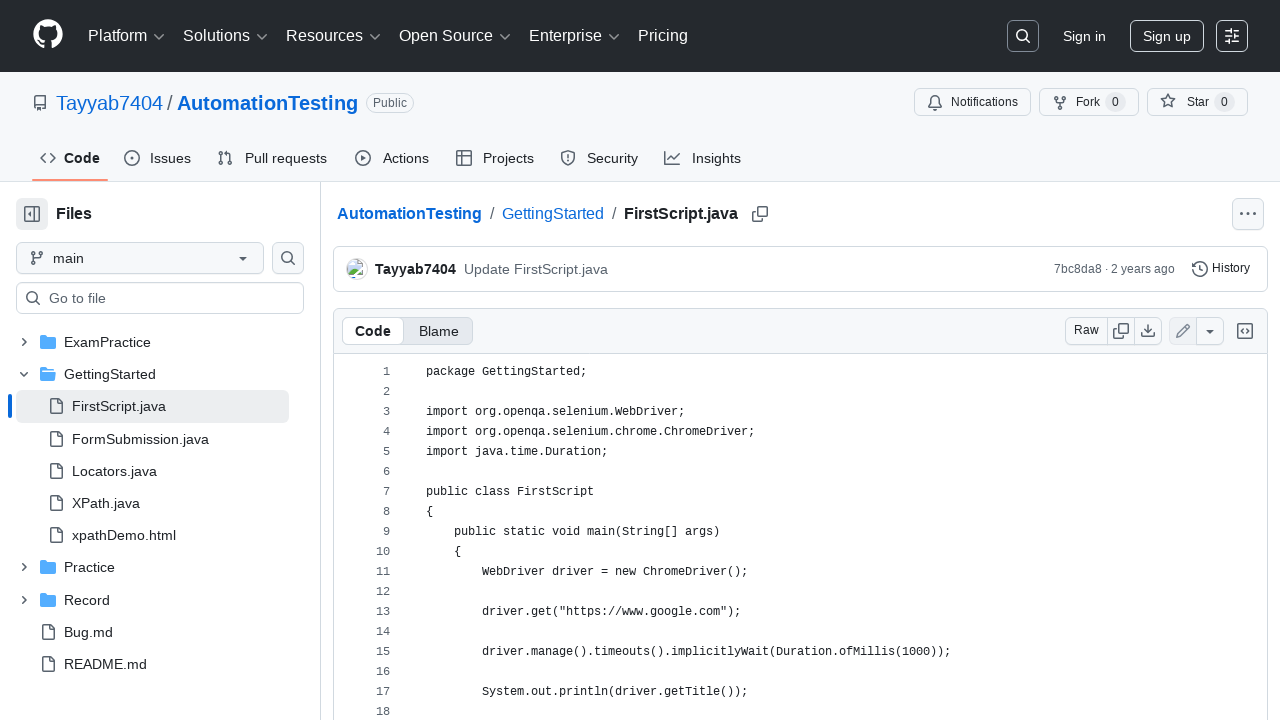

Waited for code text area to load on GitHub page
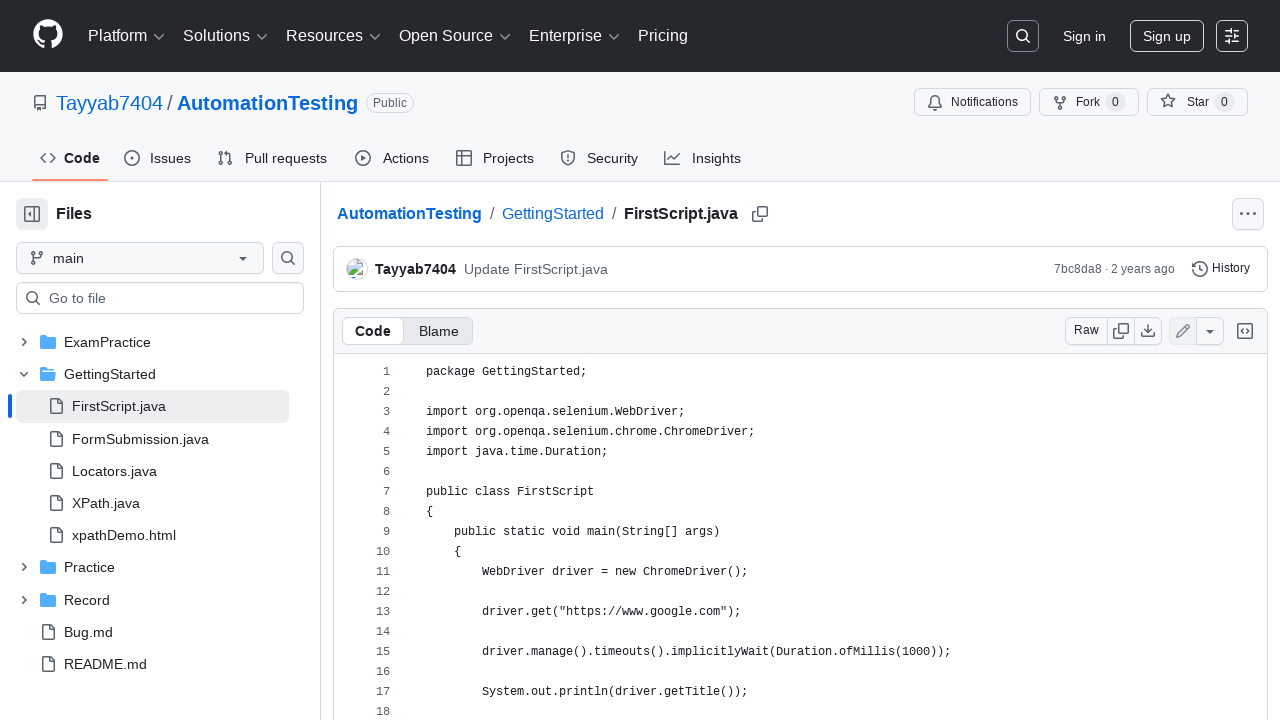

Retrieved code content from GitHub text area
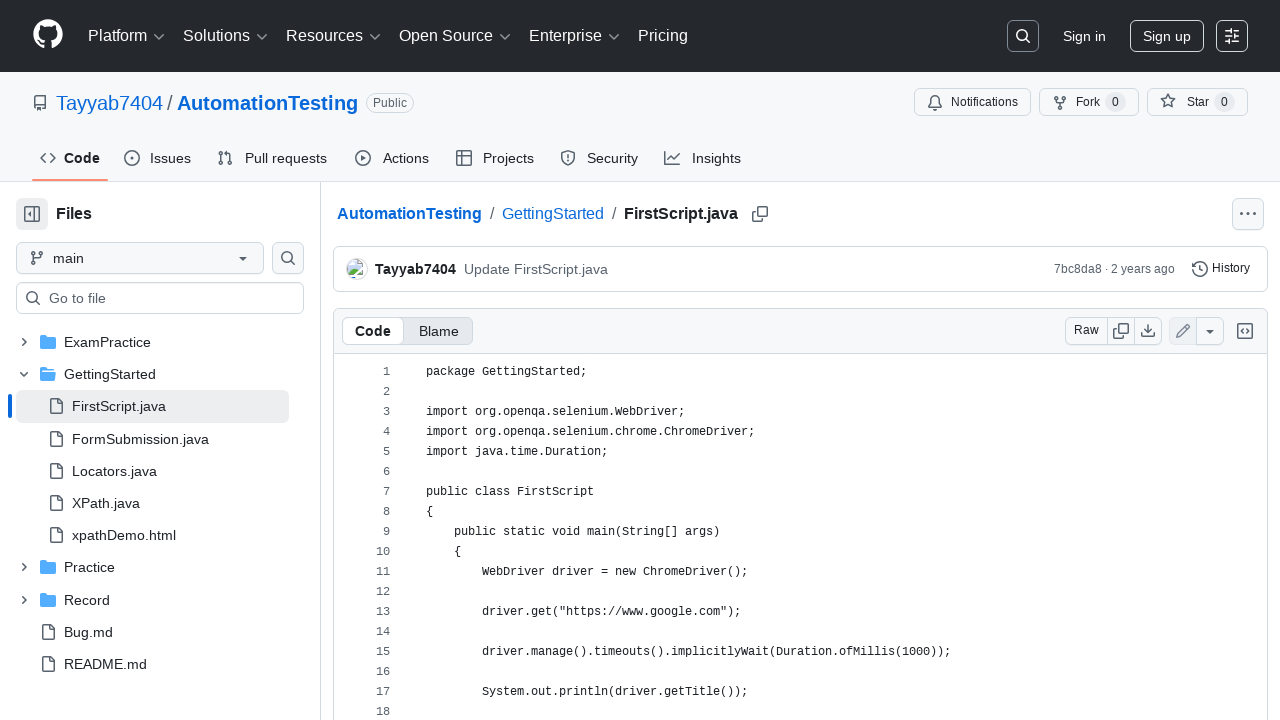

Navigated to Toptal paste service
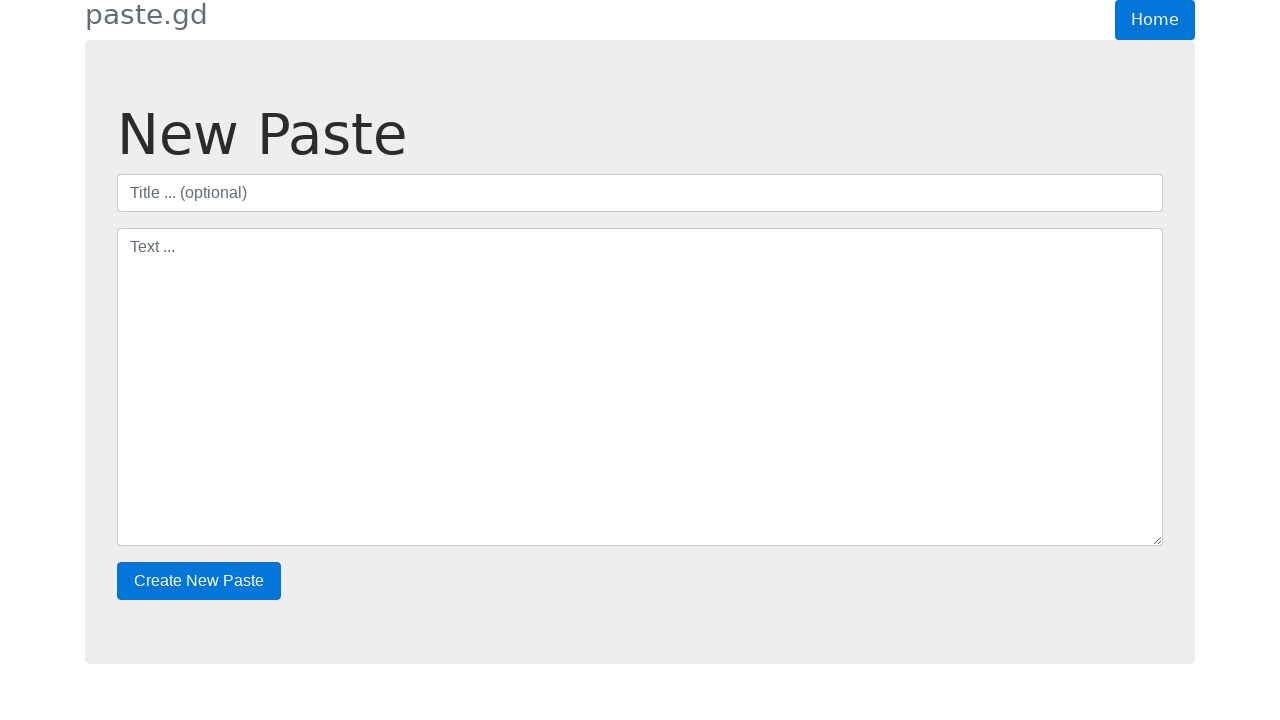

Waited for paste form to load
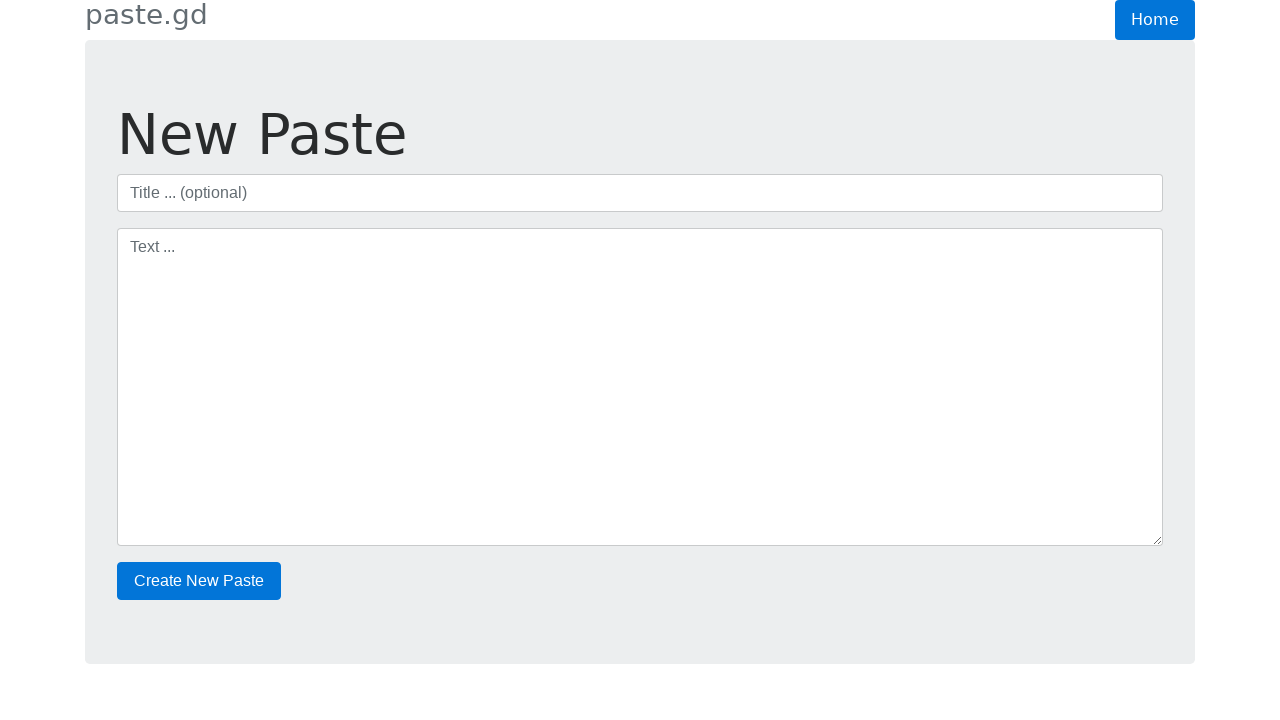

Filled in title field with 'First Script' on #title
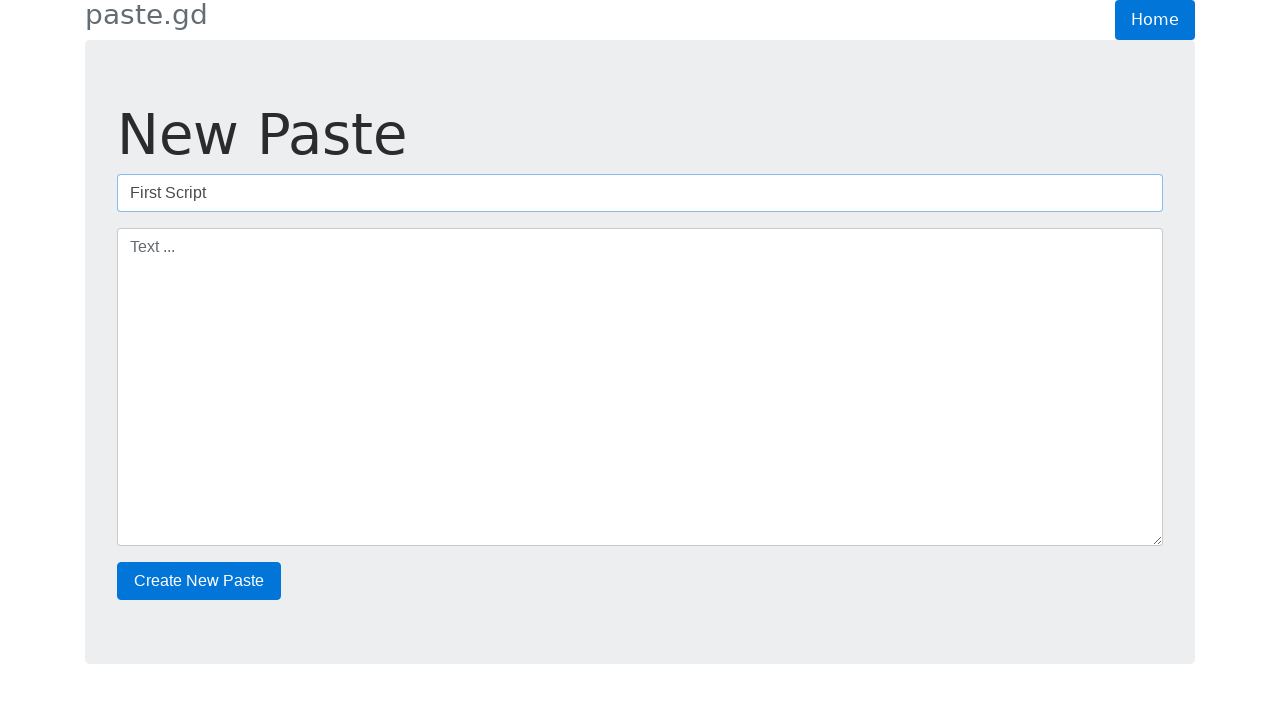

Filled in code text area with retrieved Java script content on #text
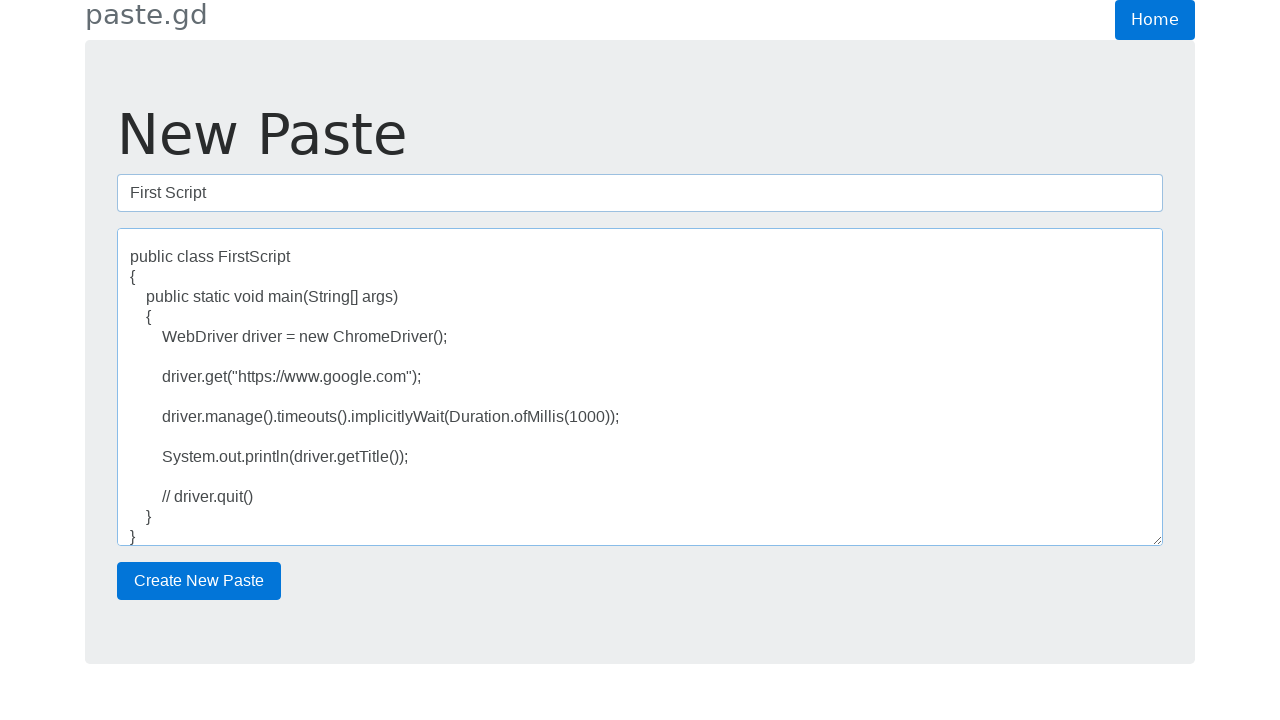

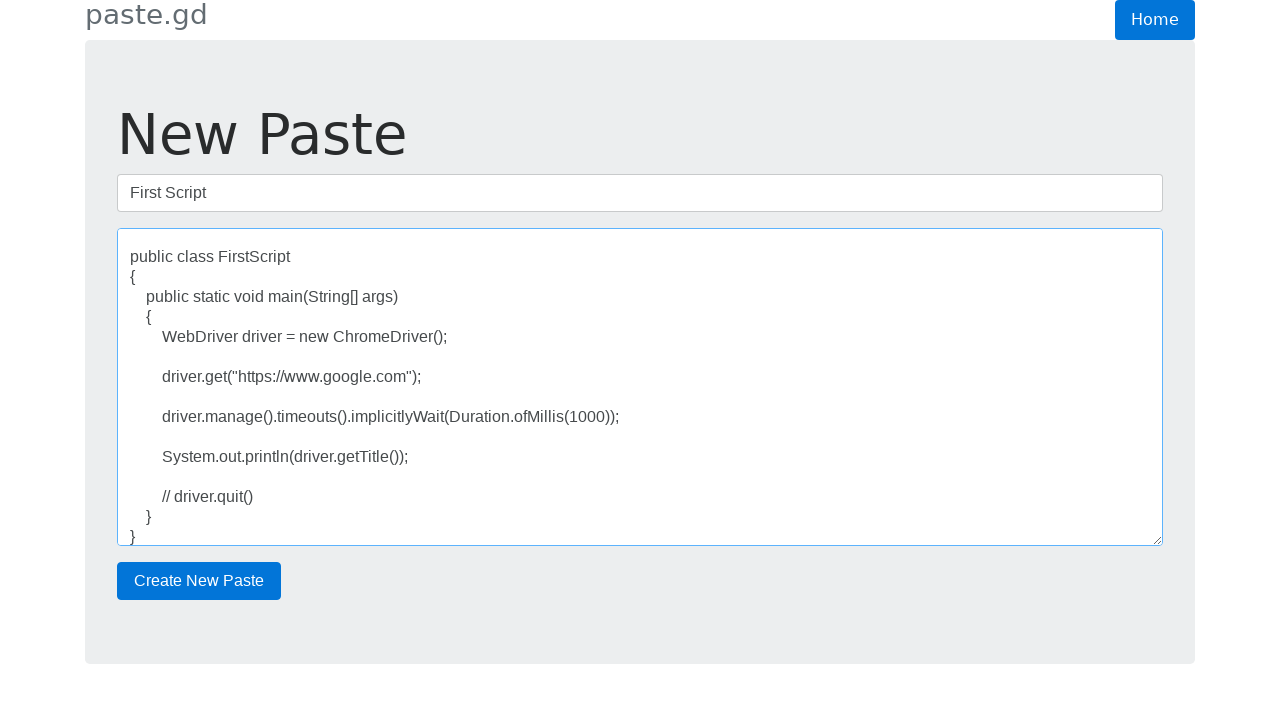